Navigates to HRM Development page through the Custom App submenu in Verticals

Starting URL: https://www.tranktechnologies.com/

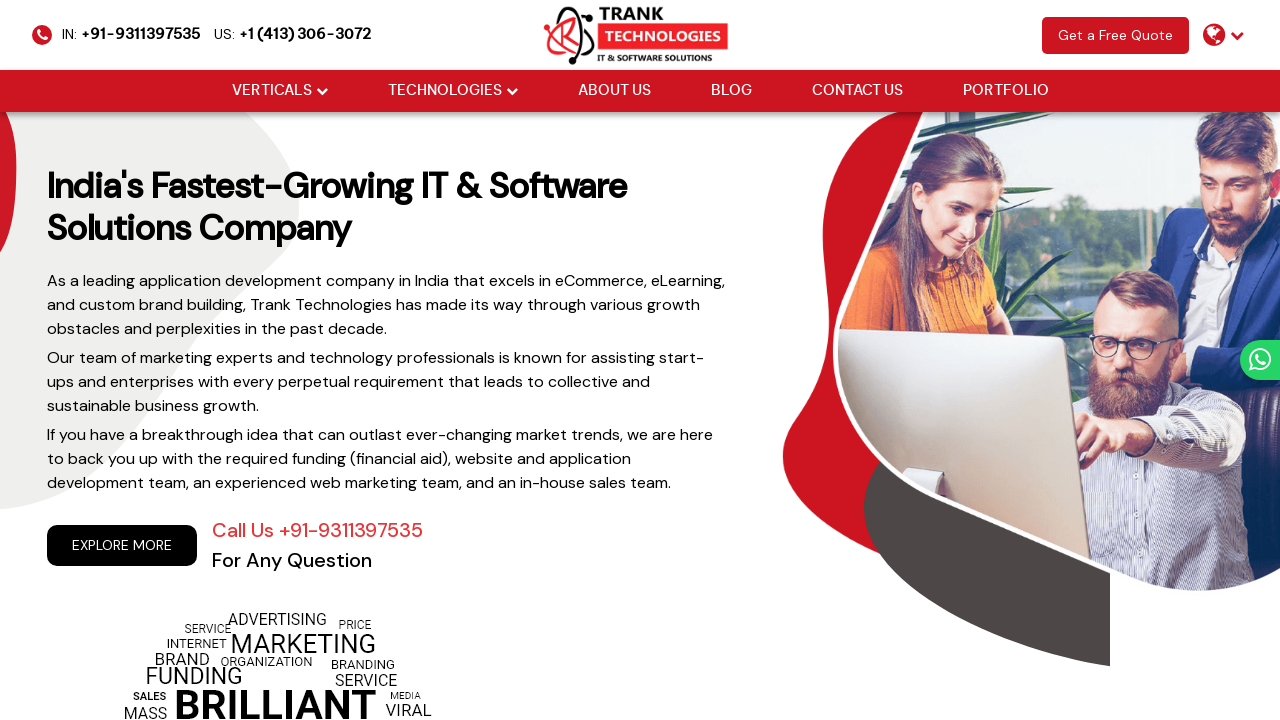

Hovered over Verticals menu at (272, 91) on xpath=//li[@class='drop_down']//a[@href='#'][normalize-space()='Verticals']
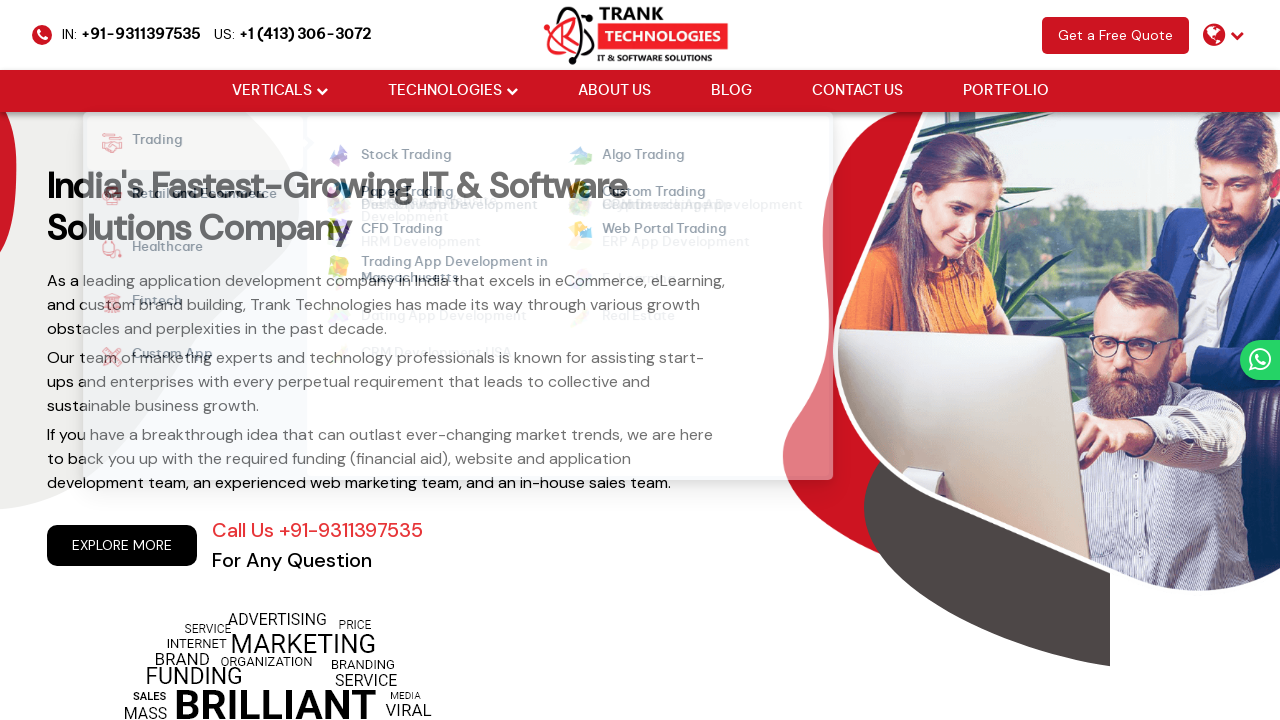

Hovered over Custom App section at (161, 357) on xpath=//strong[normalize-space()='Custom App']
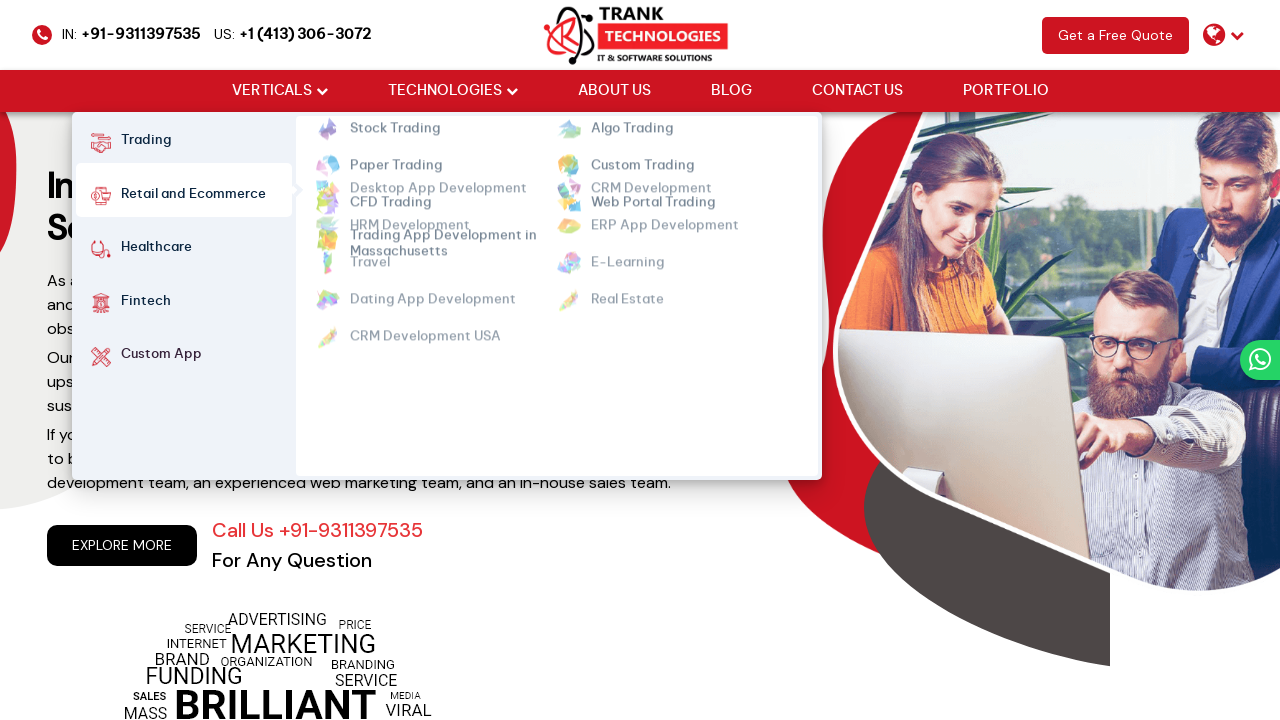

Located HRM Development element
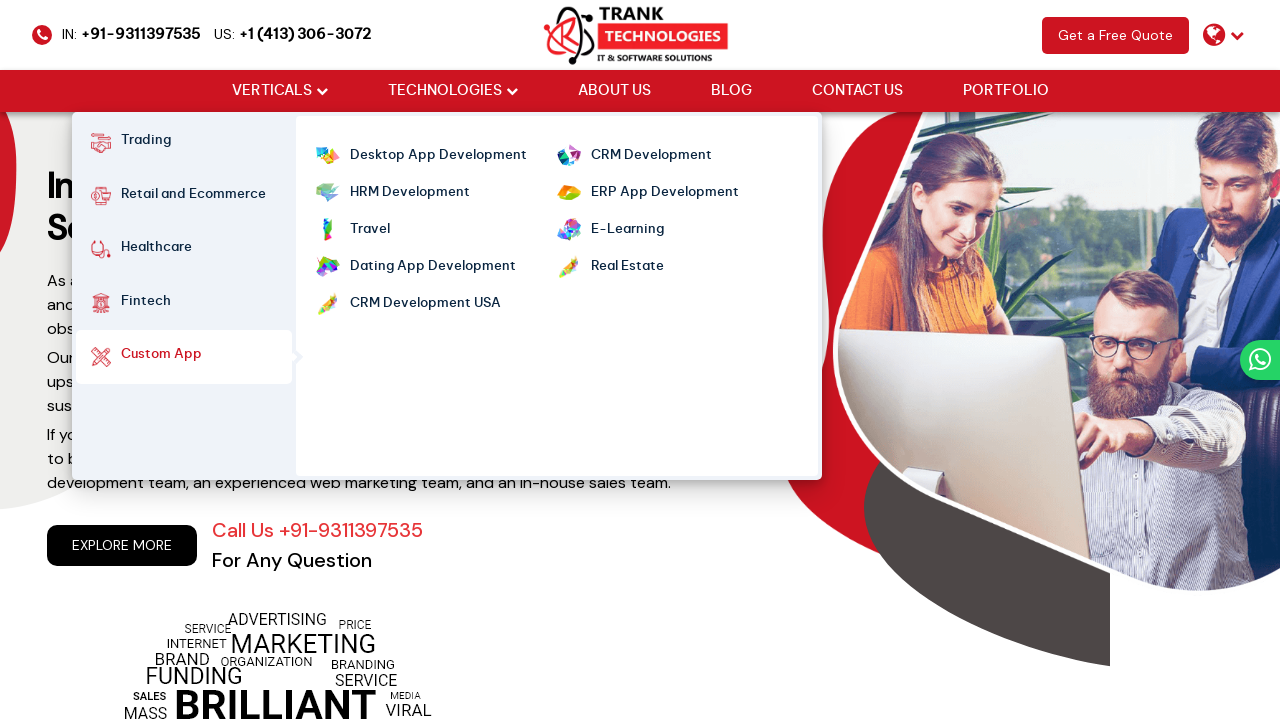

Hovered over HRM Development link at (410, 193) on xpath=//ul[@class='cm-flex cm-flex-wrap']//a[@class='mm-active'][normalize-space
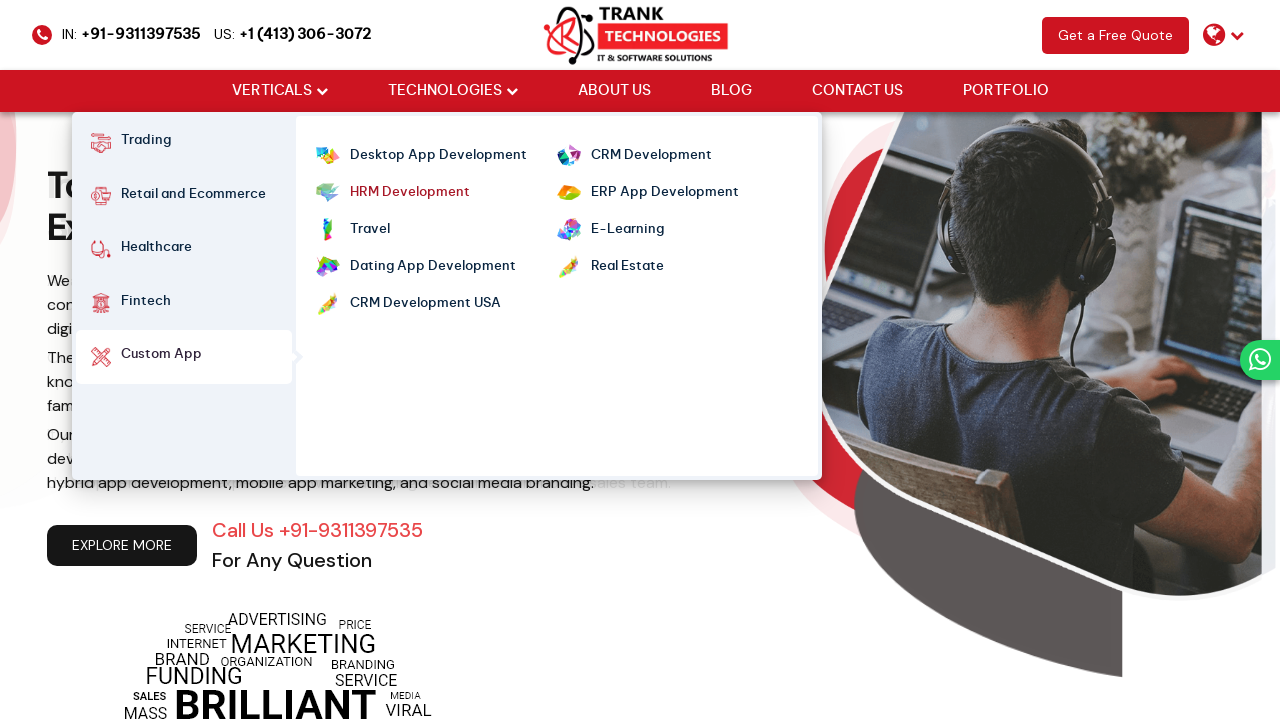

Clicked HRM Development link to navigate to HRM Development page at (410, 193) on xpath=//ul[@class='cm-flex cm-flex-wrap']//a[@class='mm-active'][normalize-space
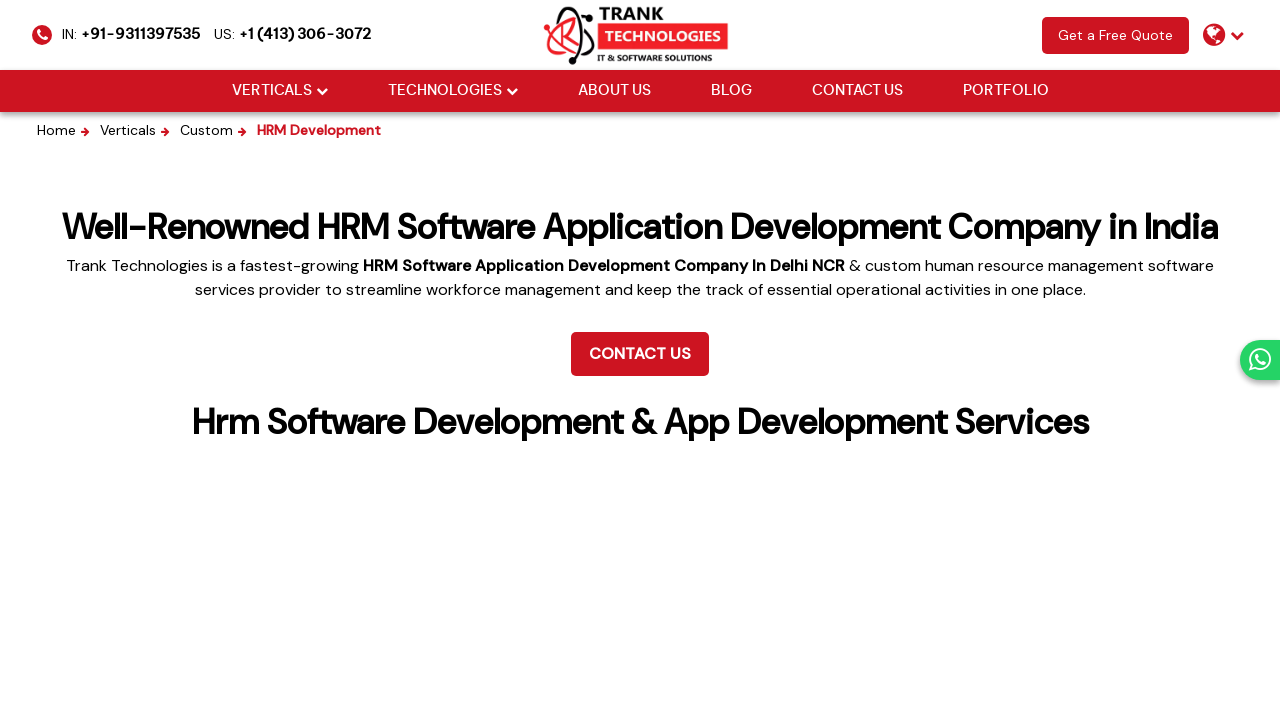

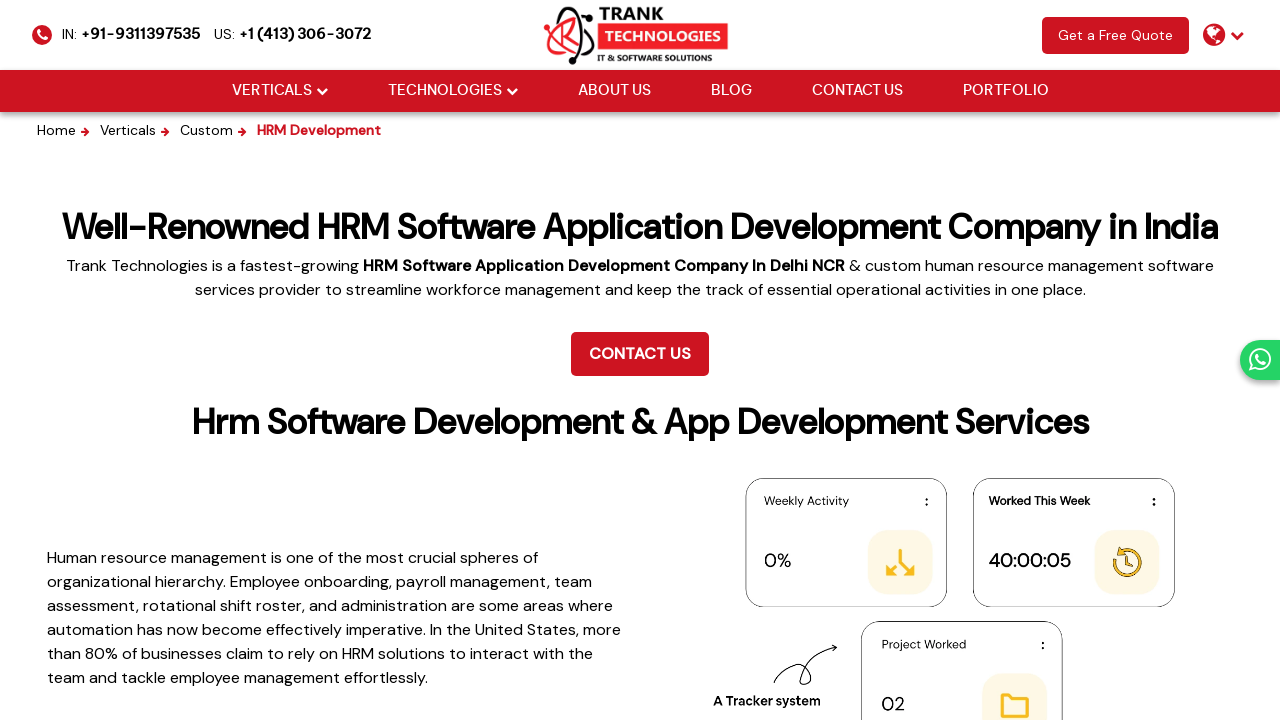